Tests checkbox interaction by ensuring both checkboxes are selected, clicking them if they are not already checked

Starting URL: https://the-internet.herokuapp.com/checkboxes

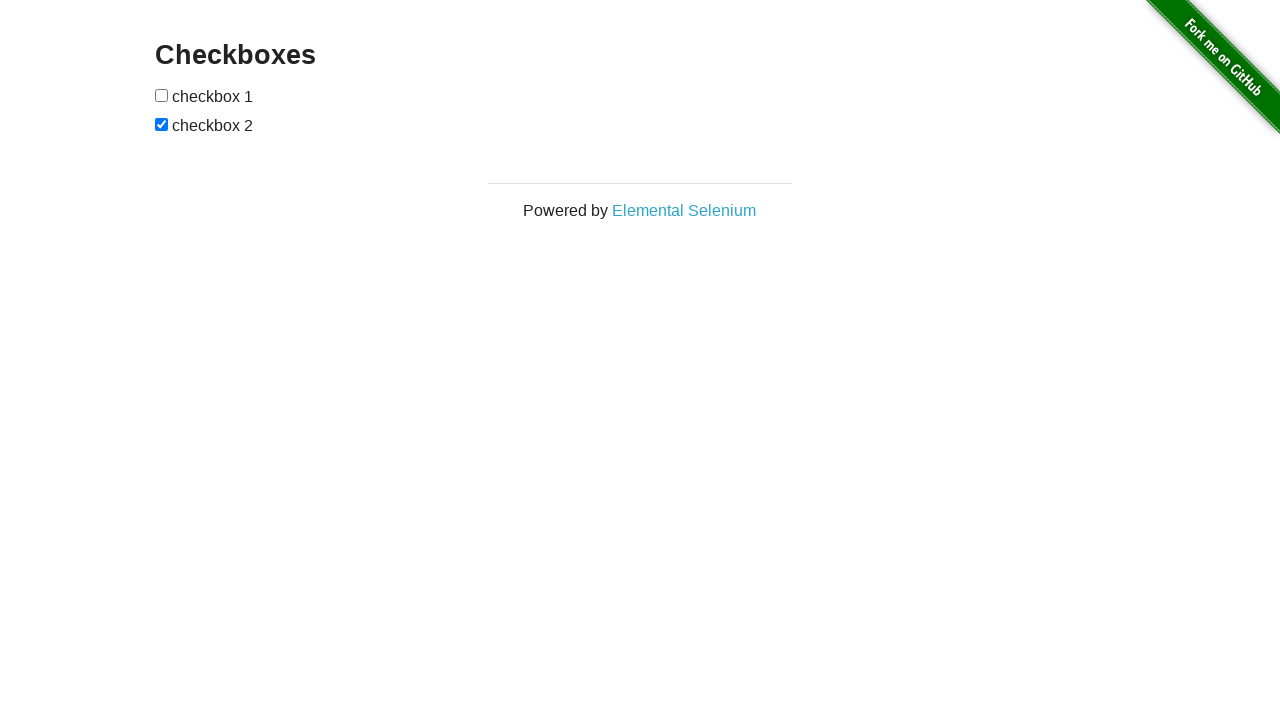

Located first checkbox element
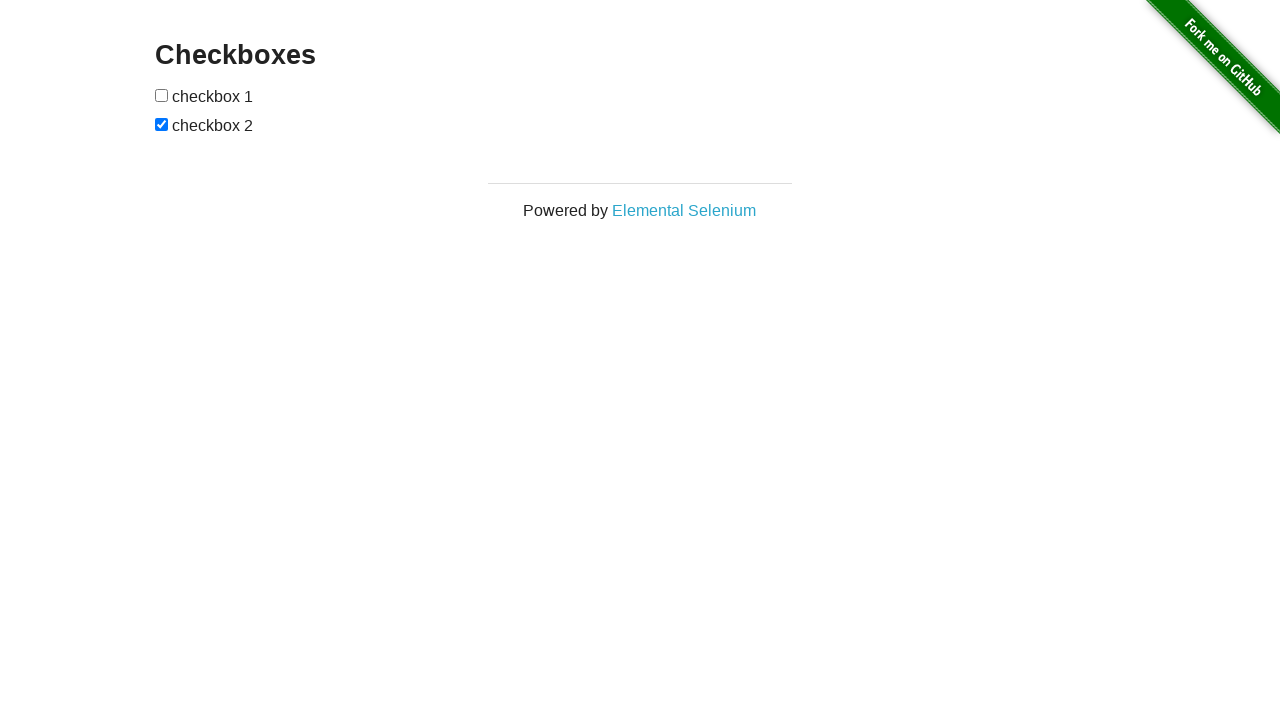

Located second checkbox element
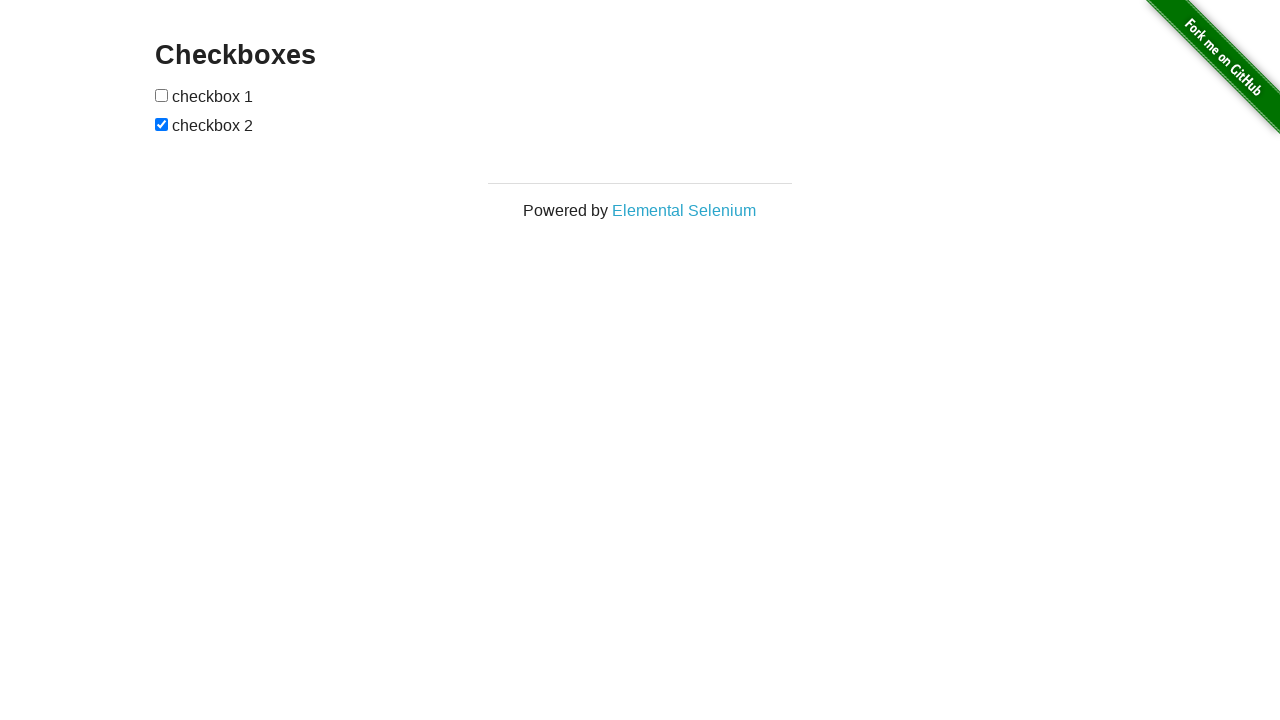

Checked if first checkbox is selected
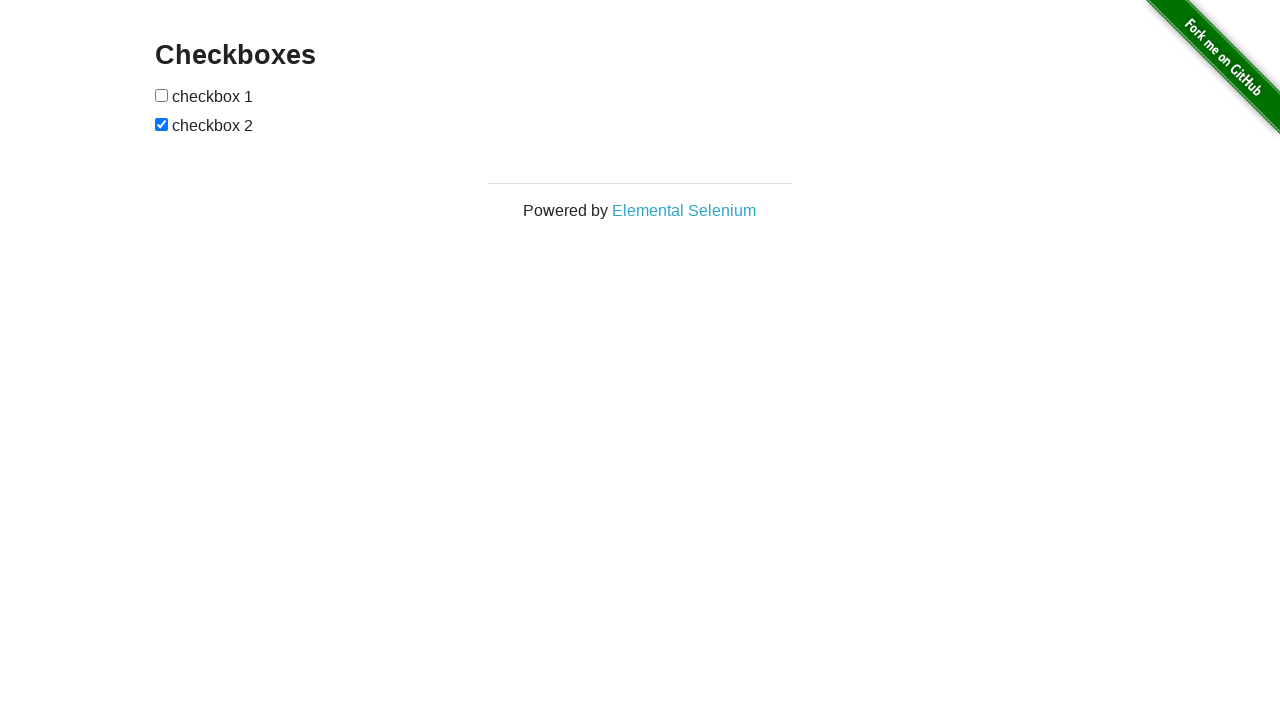

Clicked first checkbox to select it at (162, 95) on xpath=(//*[@type = 'checkbox'])[1]
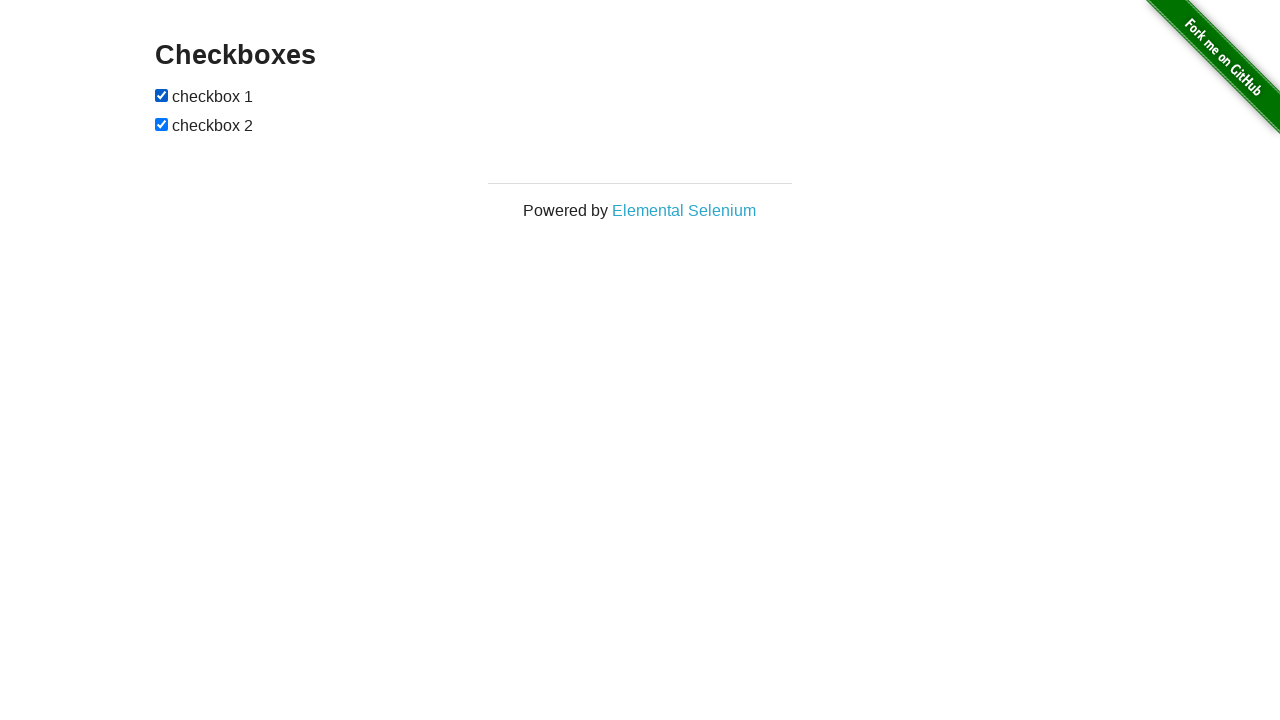

Second checkbox was already selected
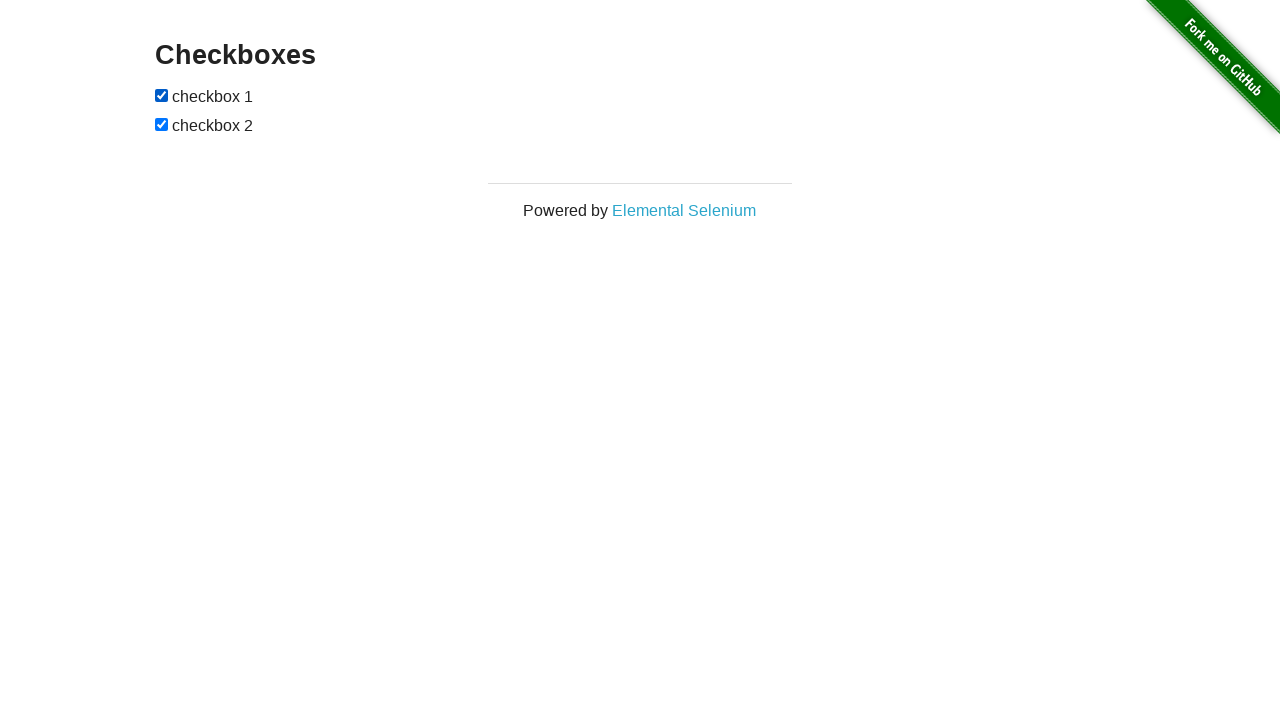

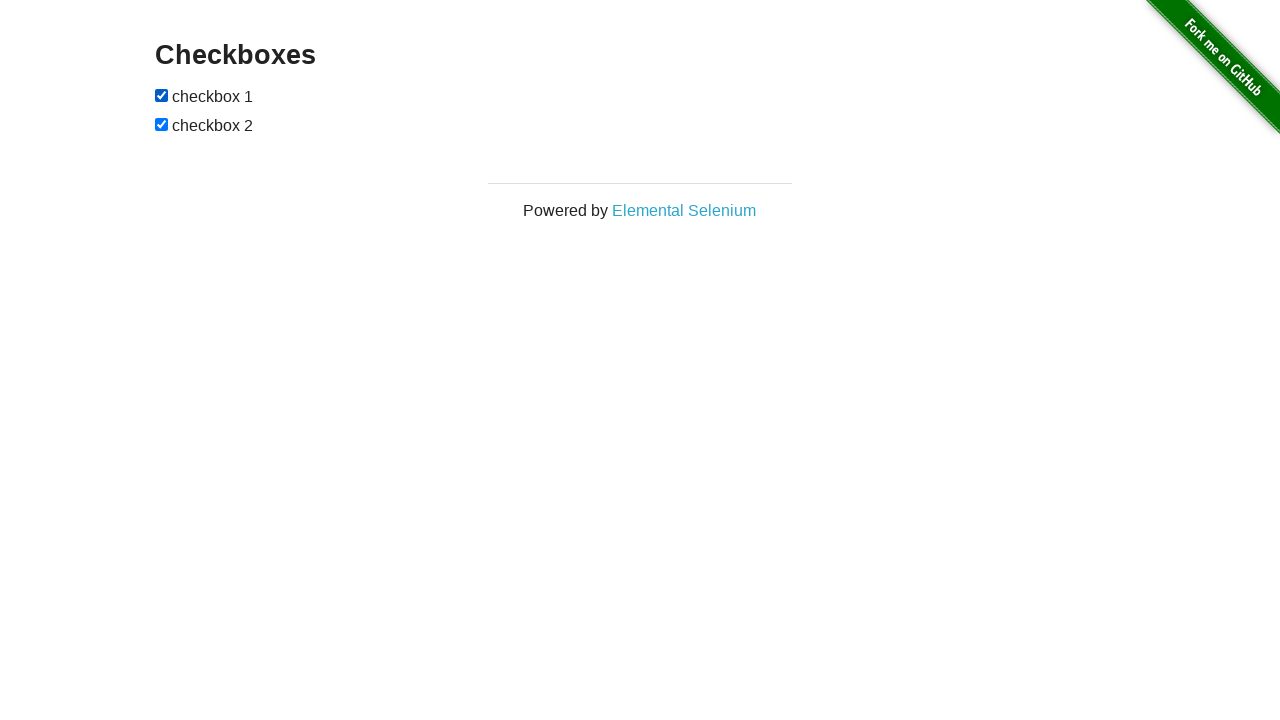